Verifies that the close button closes the login modal

Starting URL: https://www.demoblaze.com

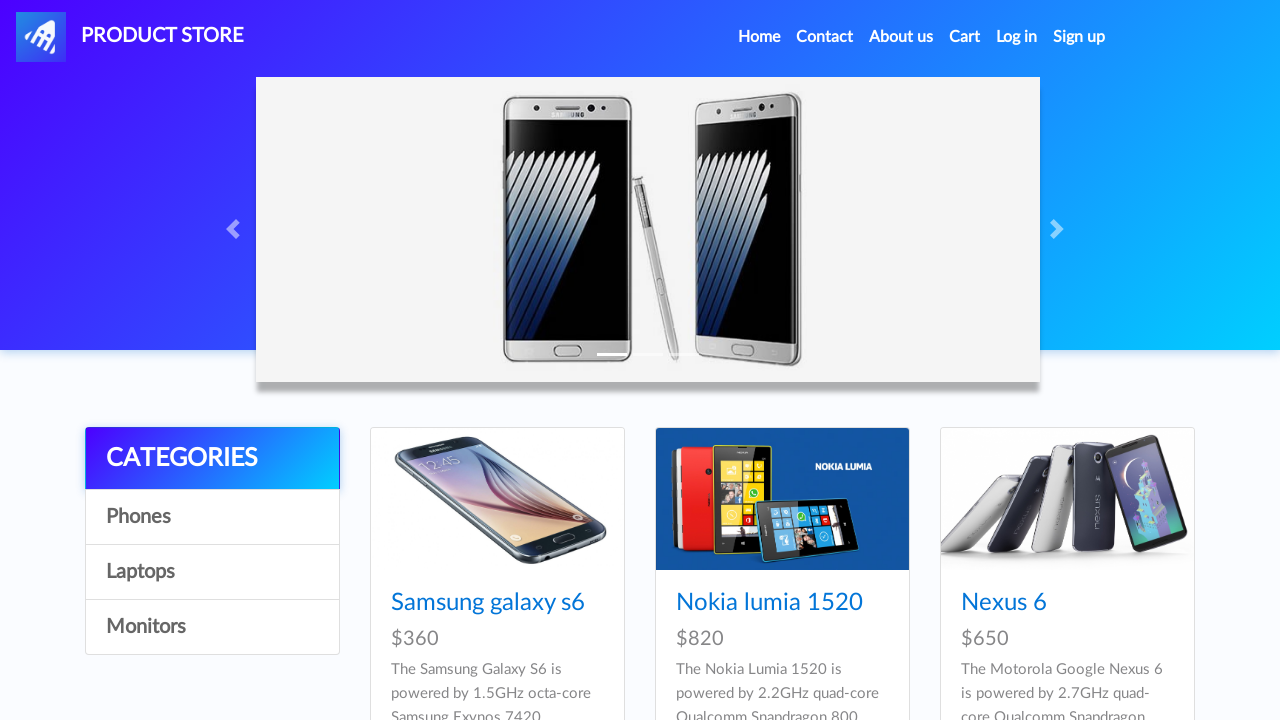

Clicked login button to open login modal at (1017, 37) on #login2
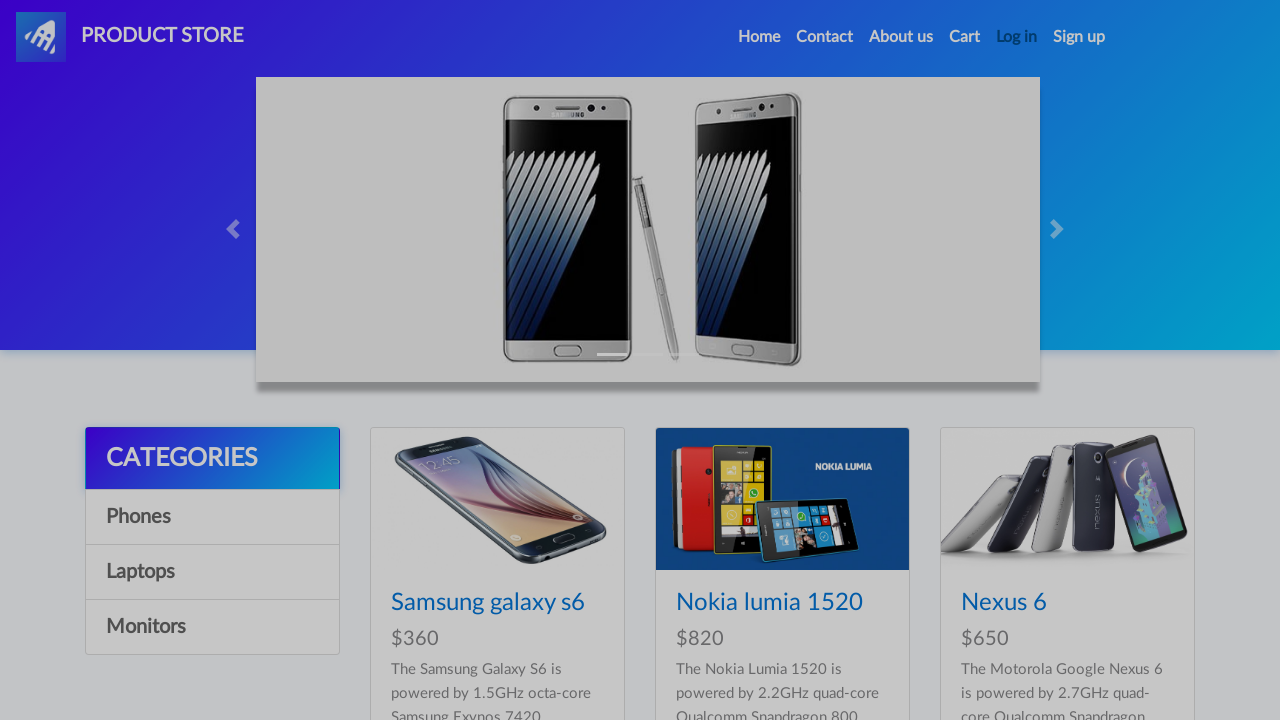

Login modal appeared with username field visible
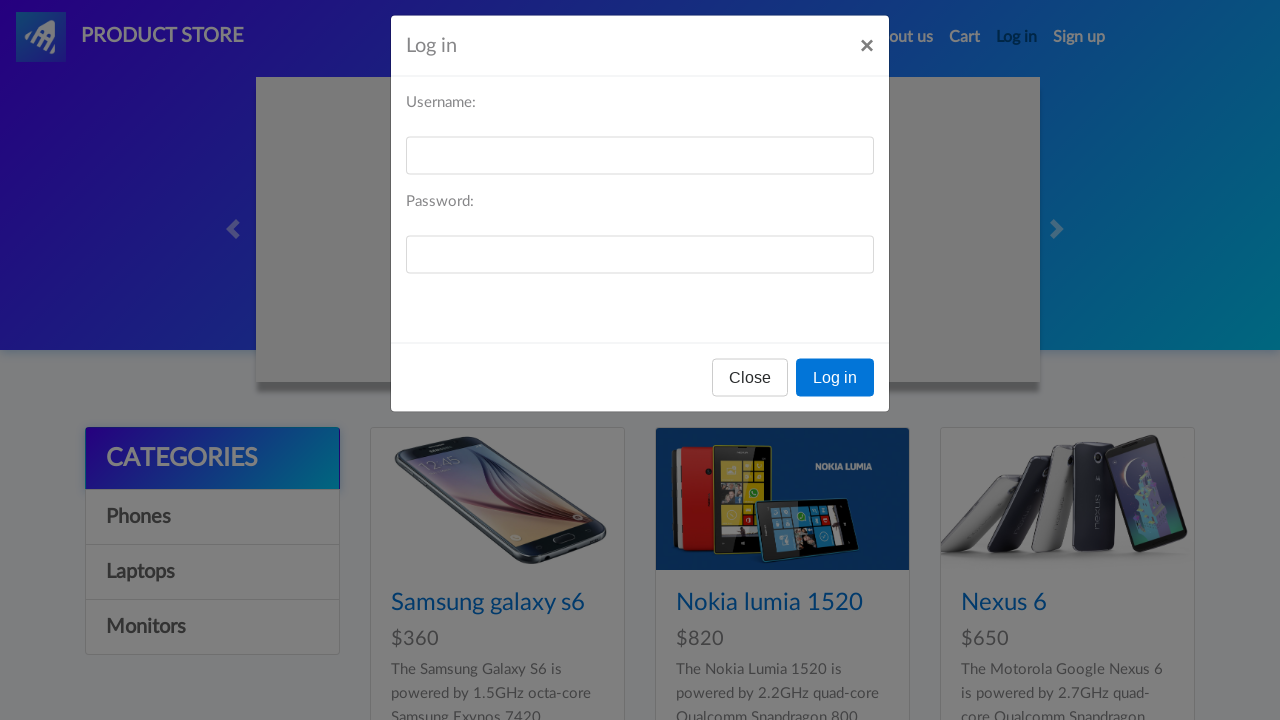

Clicked Close button on login modal at (750, 393) on xpath=//div[@id='logInModal']//button[text()='Close']
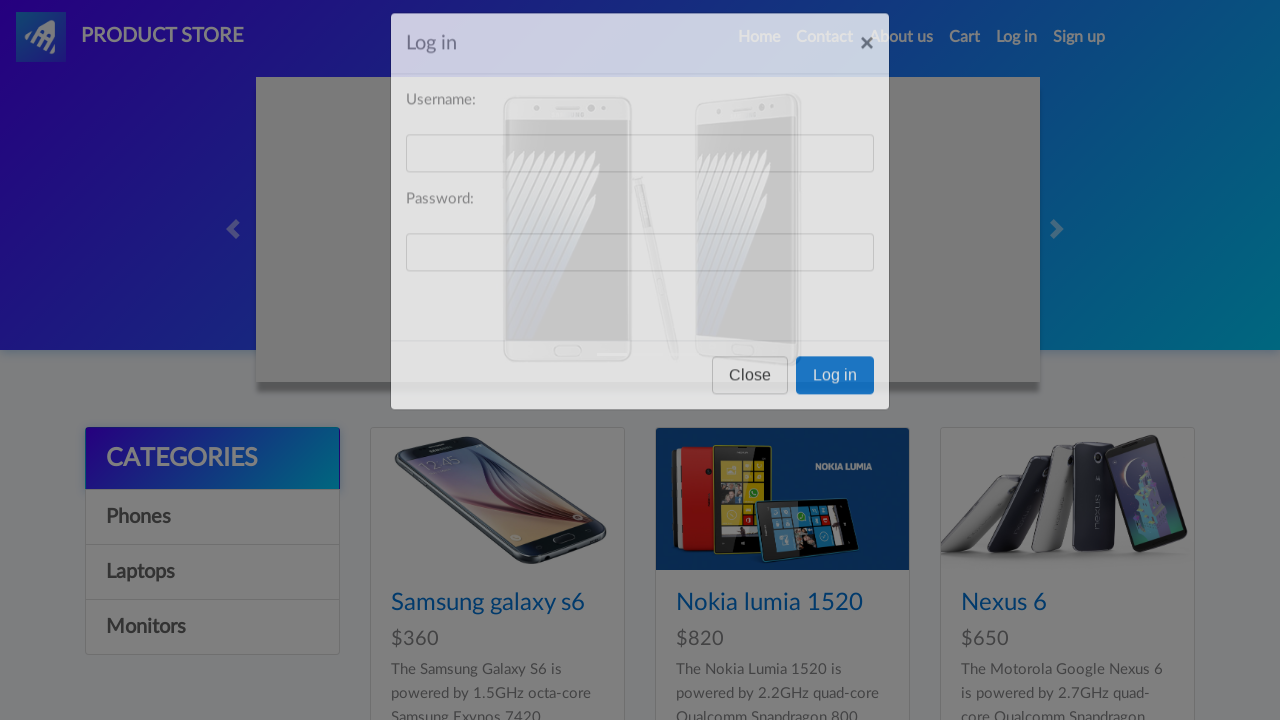

Login modal closed successfully, username field is no longer visible
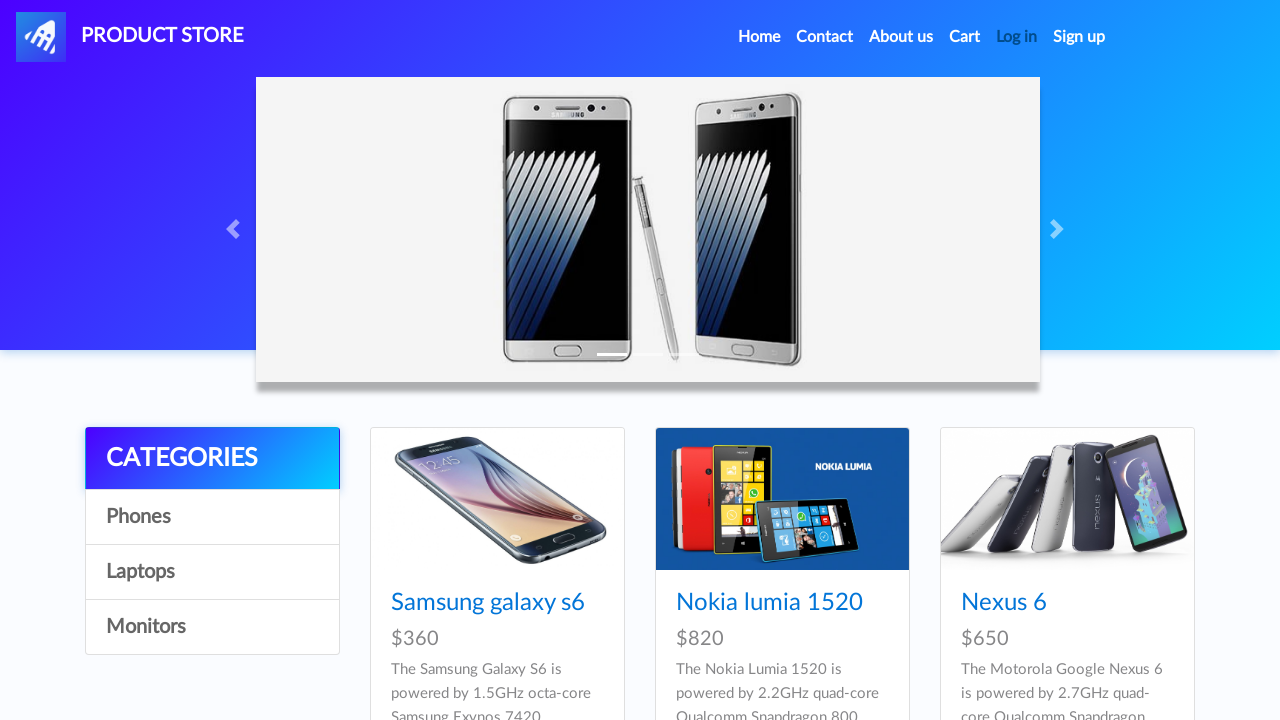

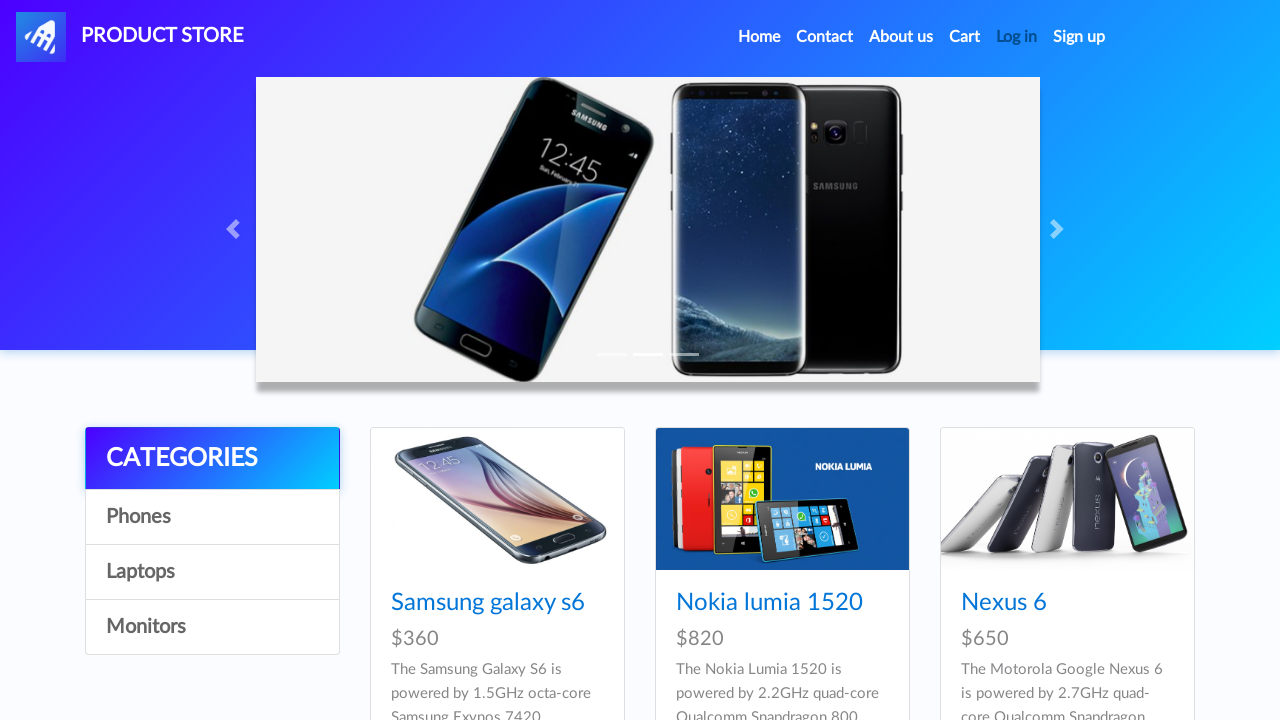